Tests text input functionality by entering text in a field and clicking a button to update its label

Starting URL: http://uitestingplayground.com/textinput

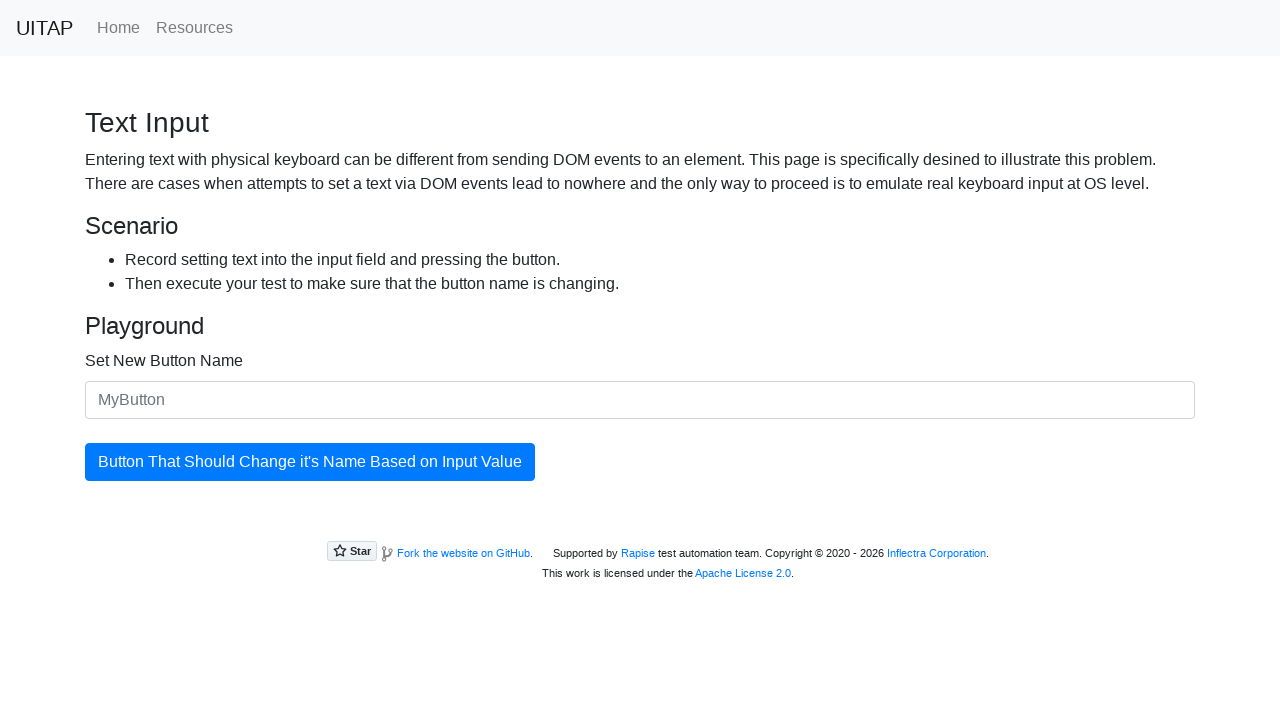

Entered 'SkyPro' in the text input field on #newButtonName
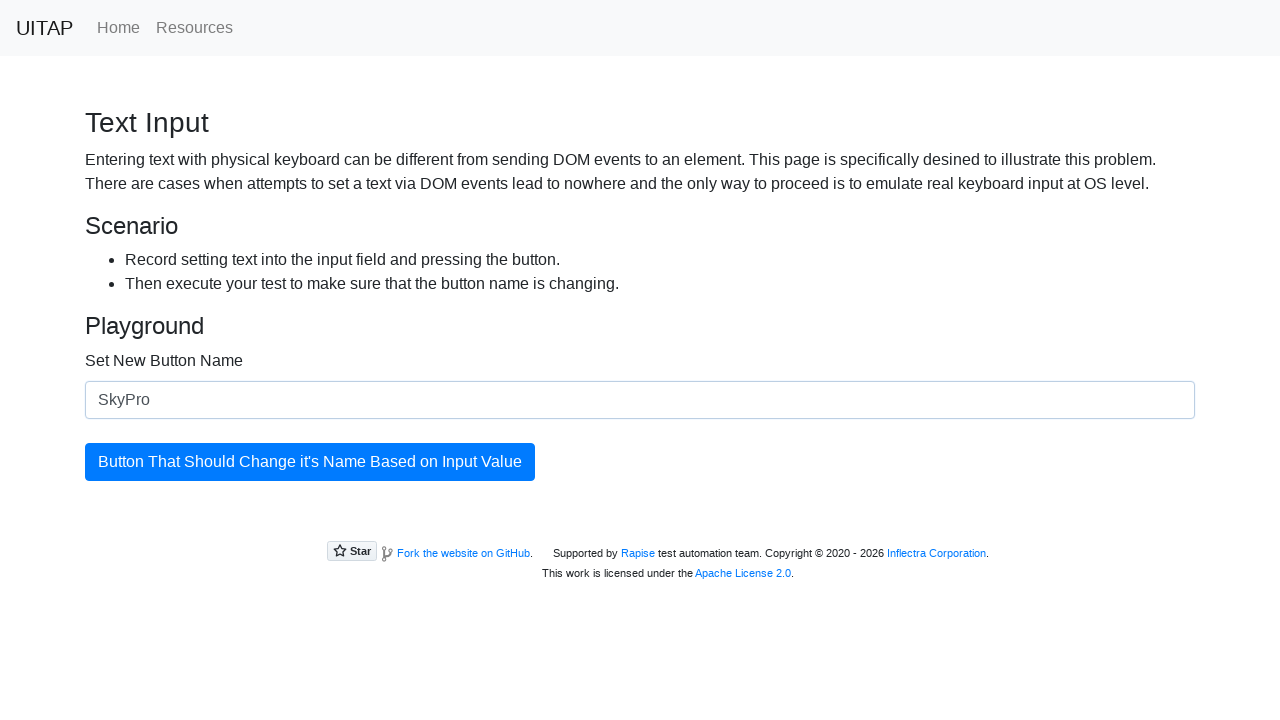

Clicked the button to update its label at (310, 462) on #updatingButton
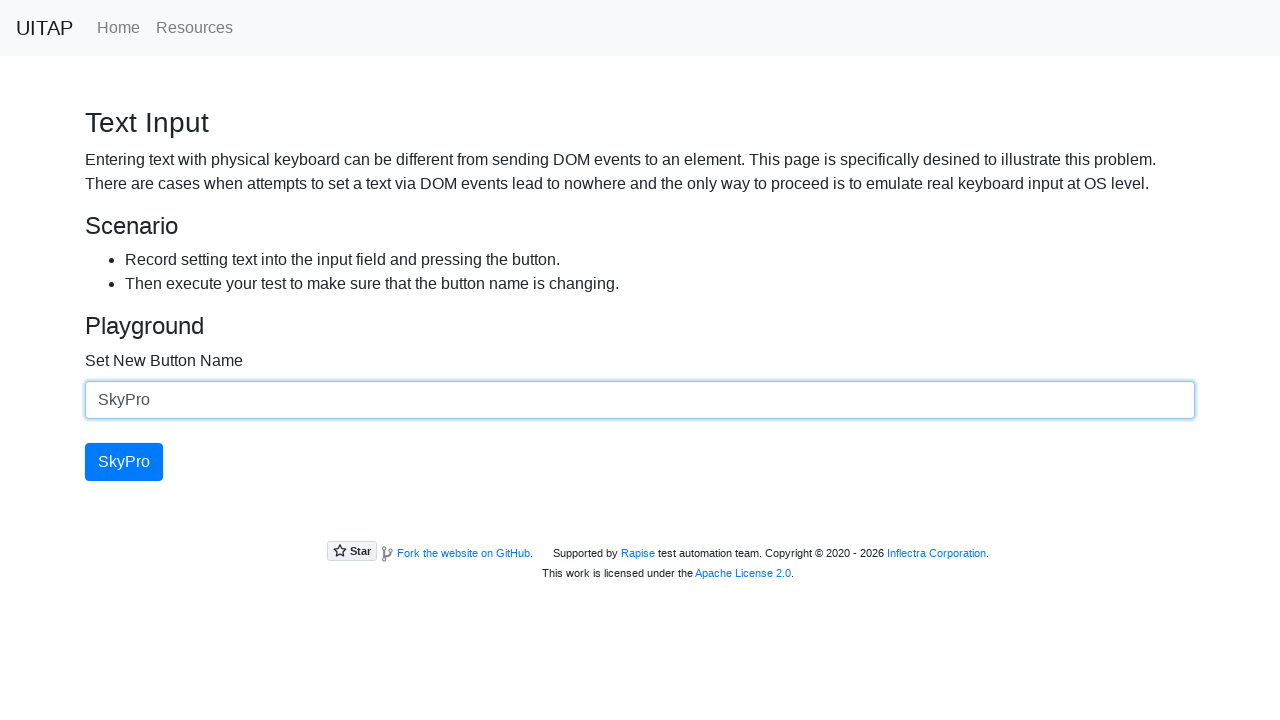

Button is visible on the page
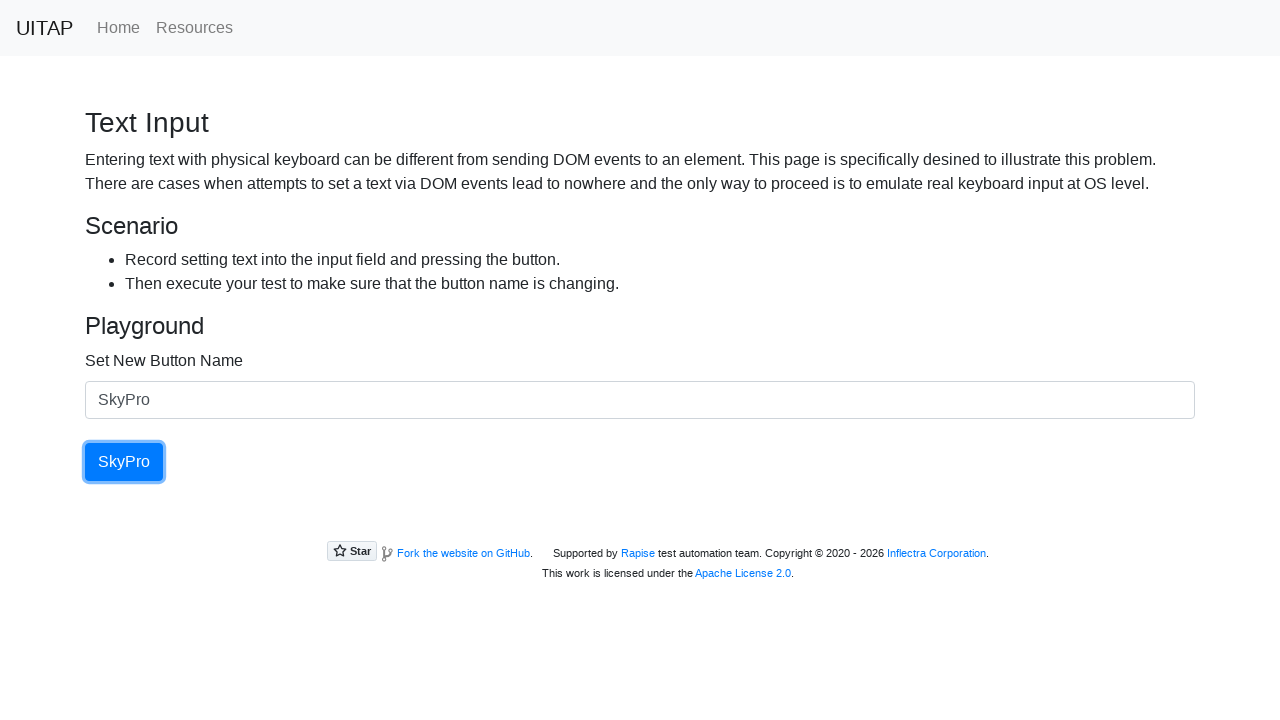

Retrieved button text: 'SkyPro'
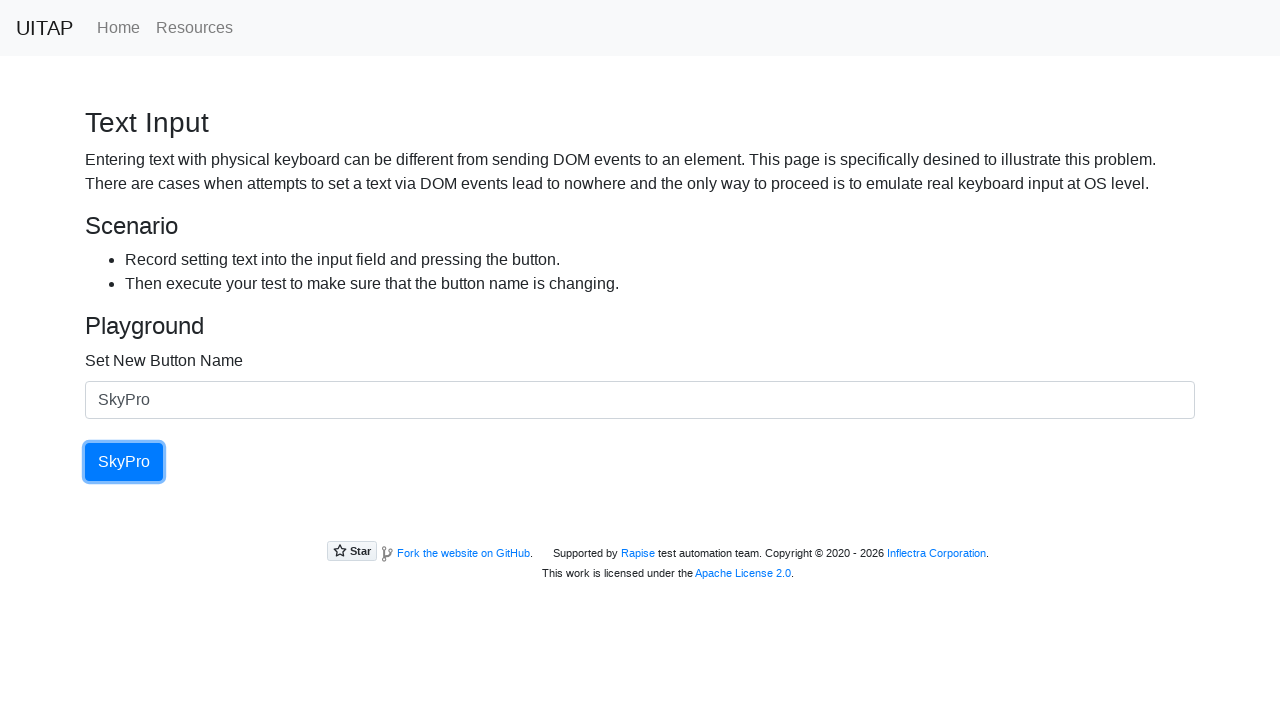

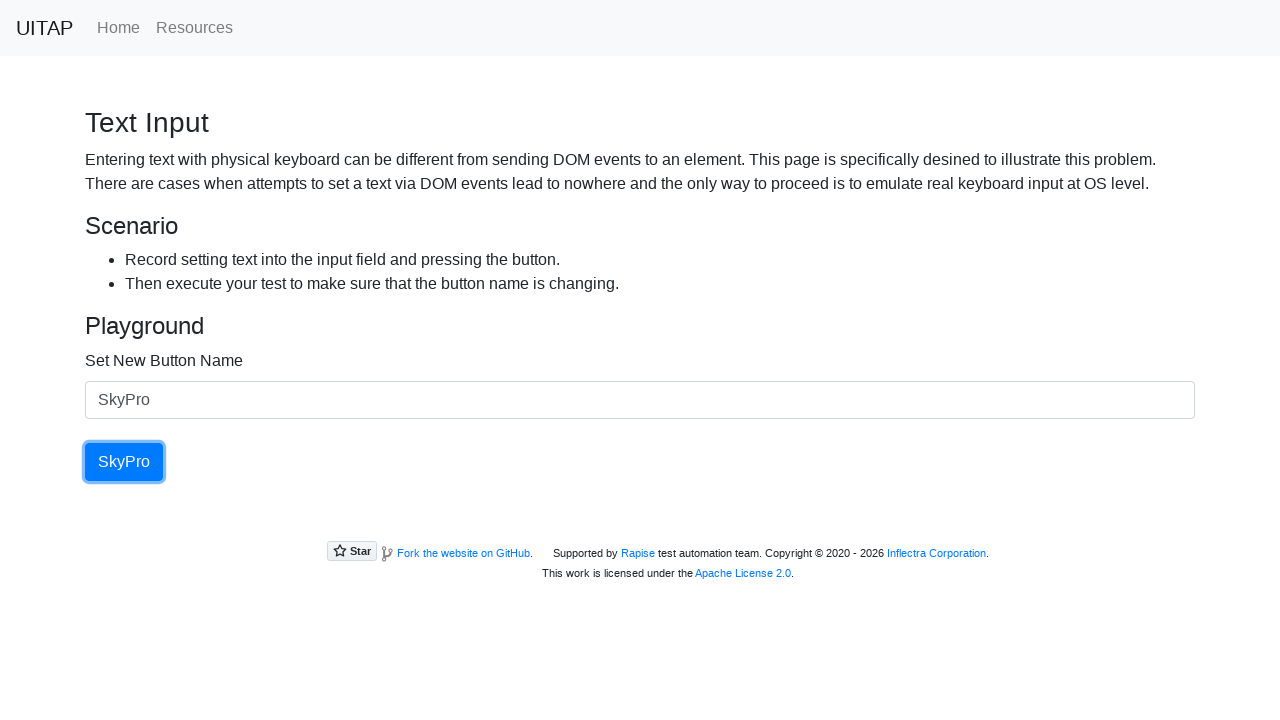